Tests browser window handling by opening multiple windows, switching between them, and closing them

Starting URL: https://demoqa.com/browser-windows

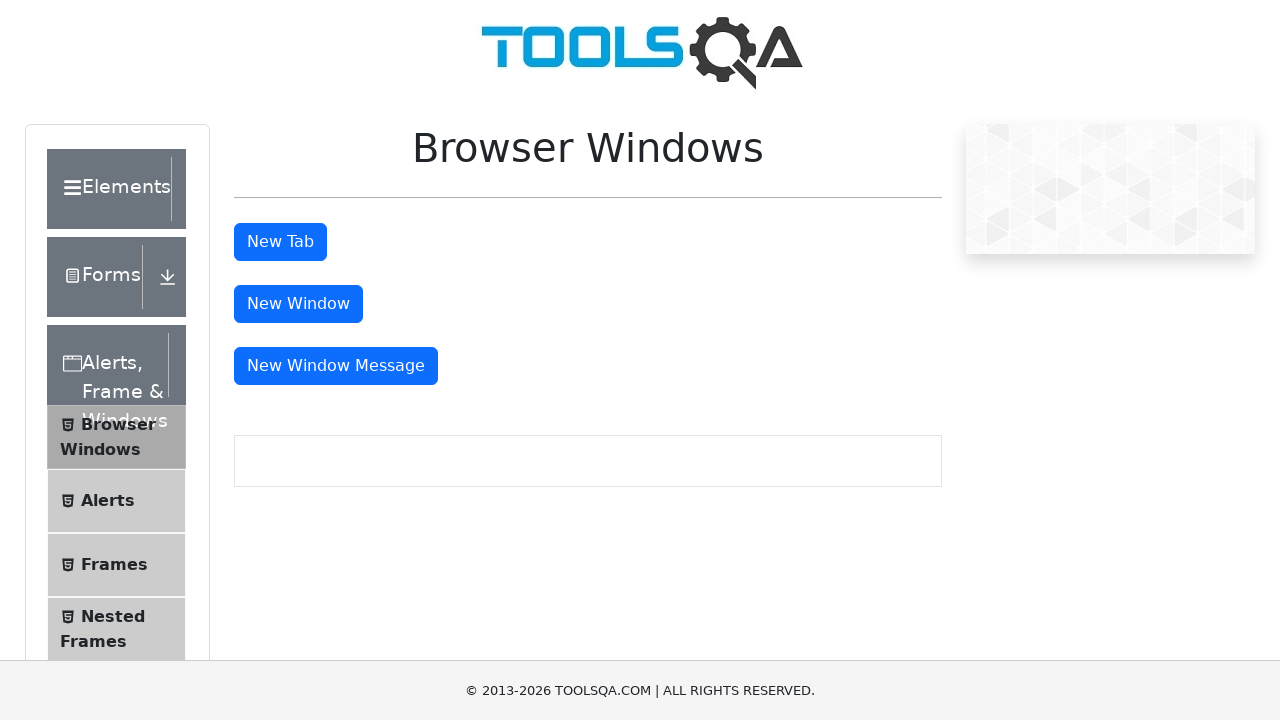

Clicked button to open new window at (298, 304) on #windowButton
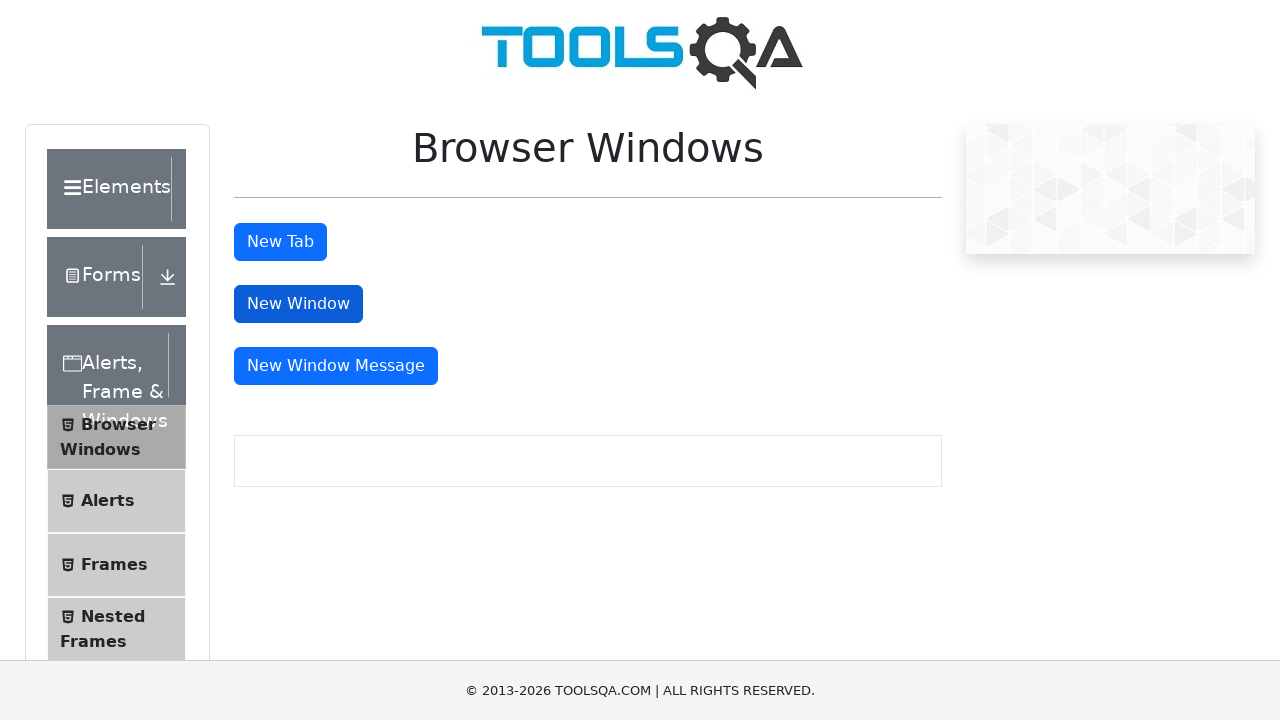

Clicked button to open message window at (336, 366) on #messageWindowButton
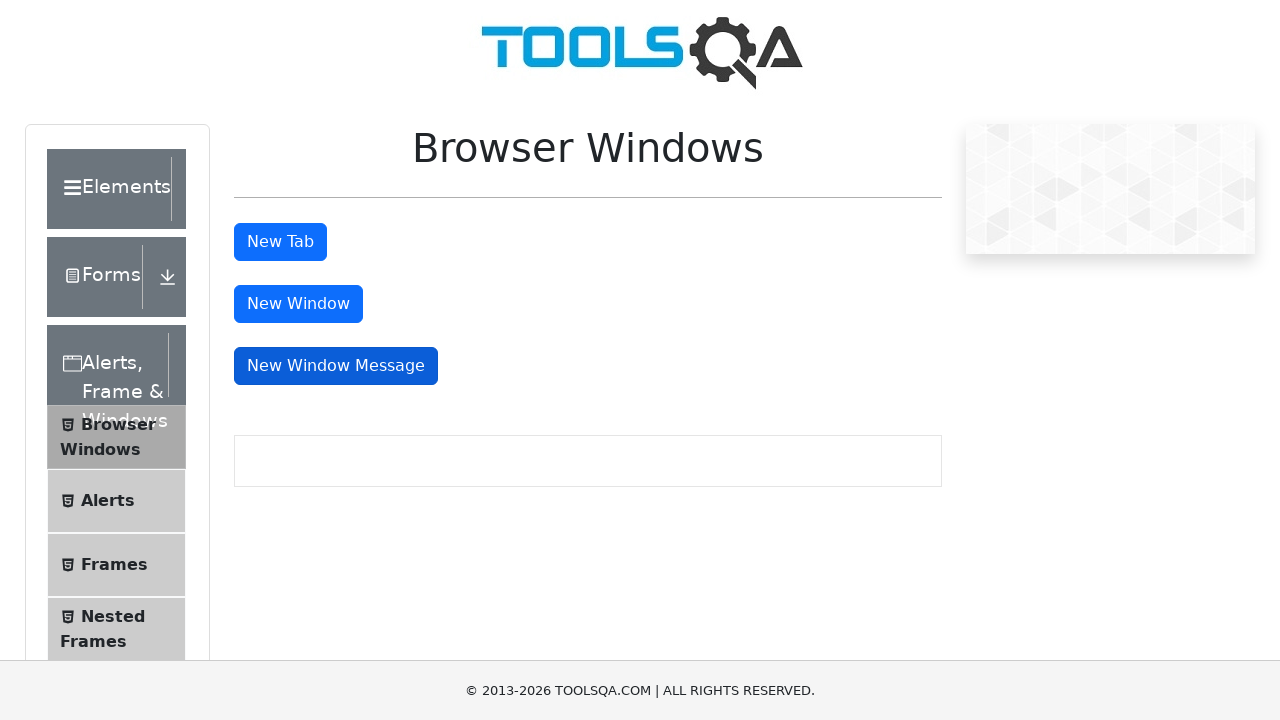

Retrieved all 3 window handles from context
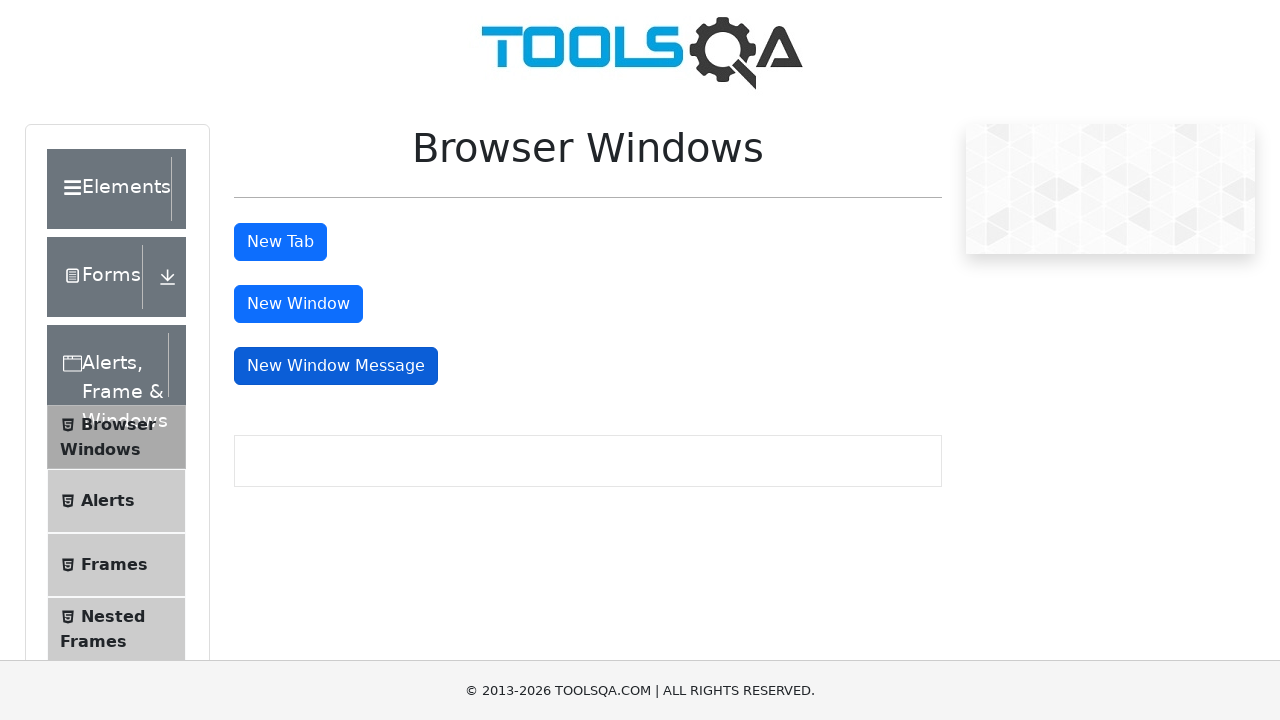

Switched to first opened window
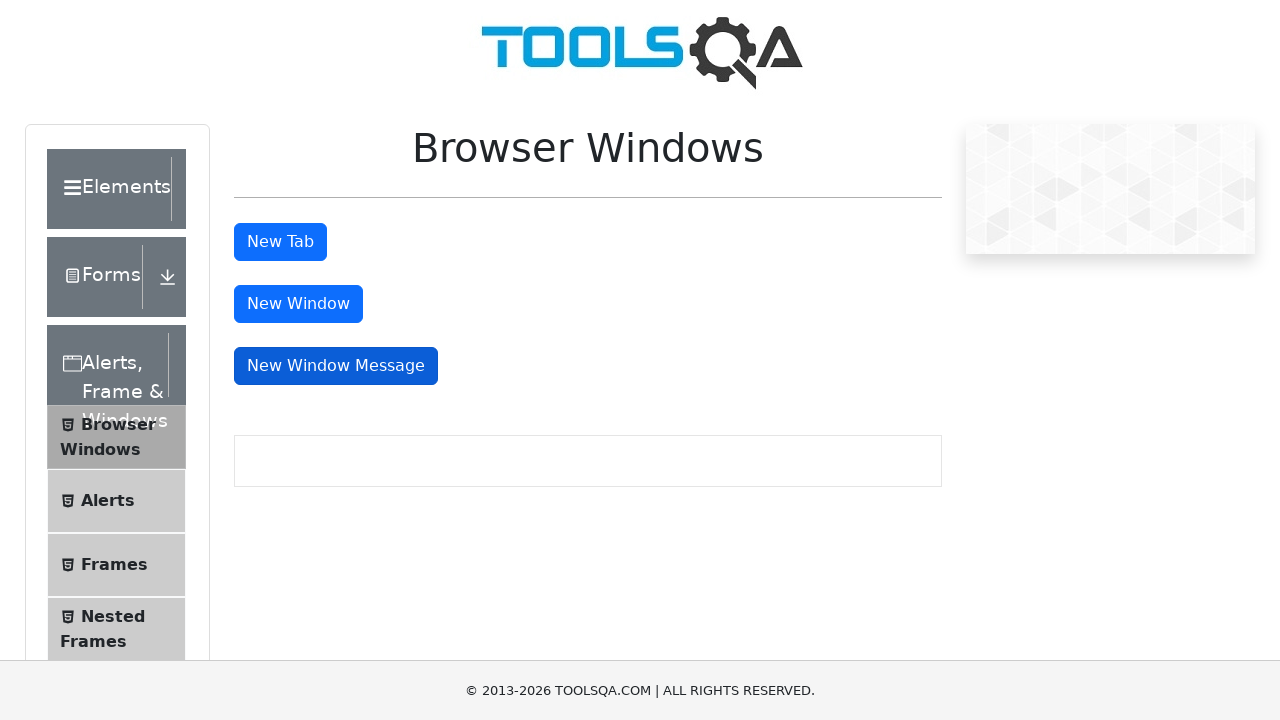

Switched to second opened window
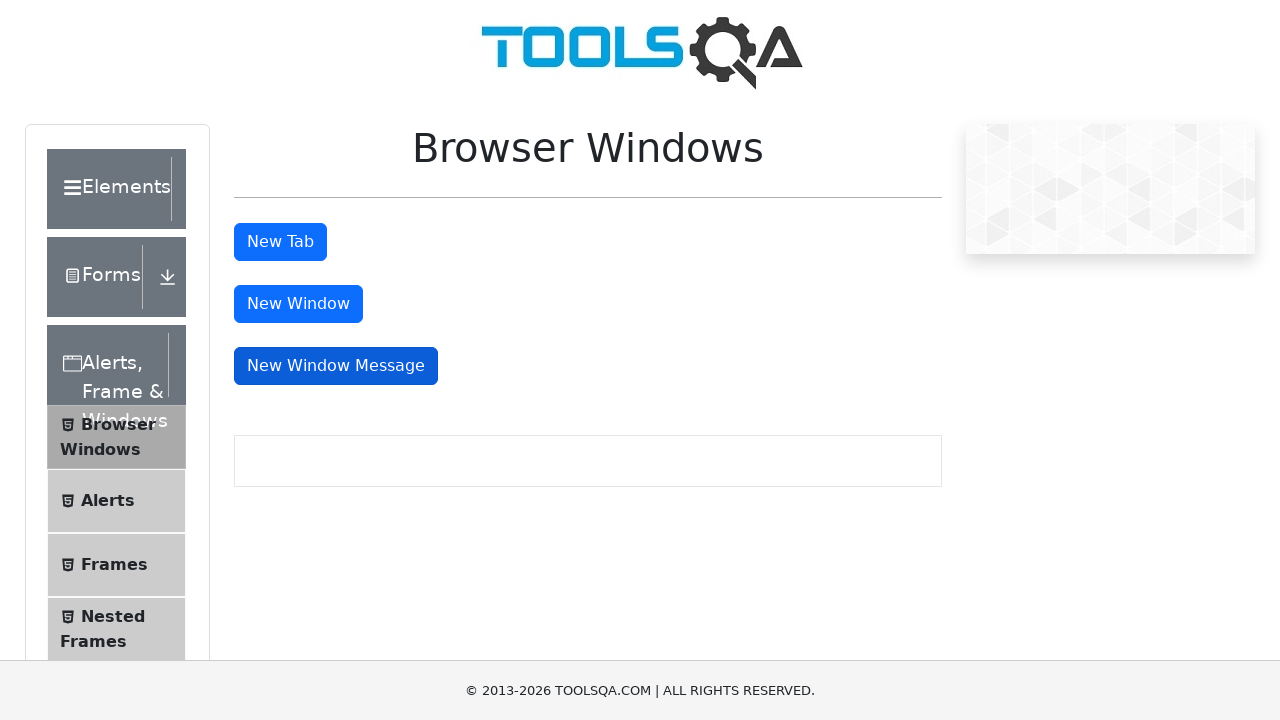

Closed window at index 2
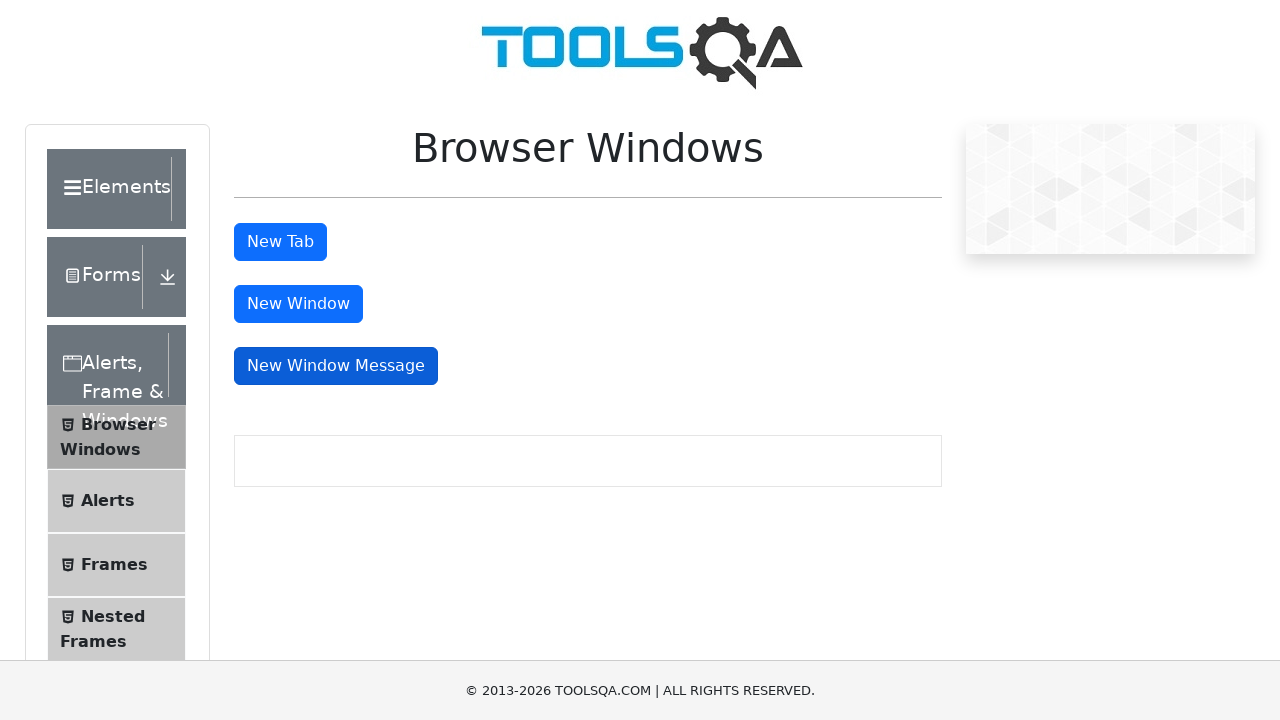

Closed window at index 1
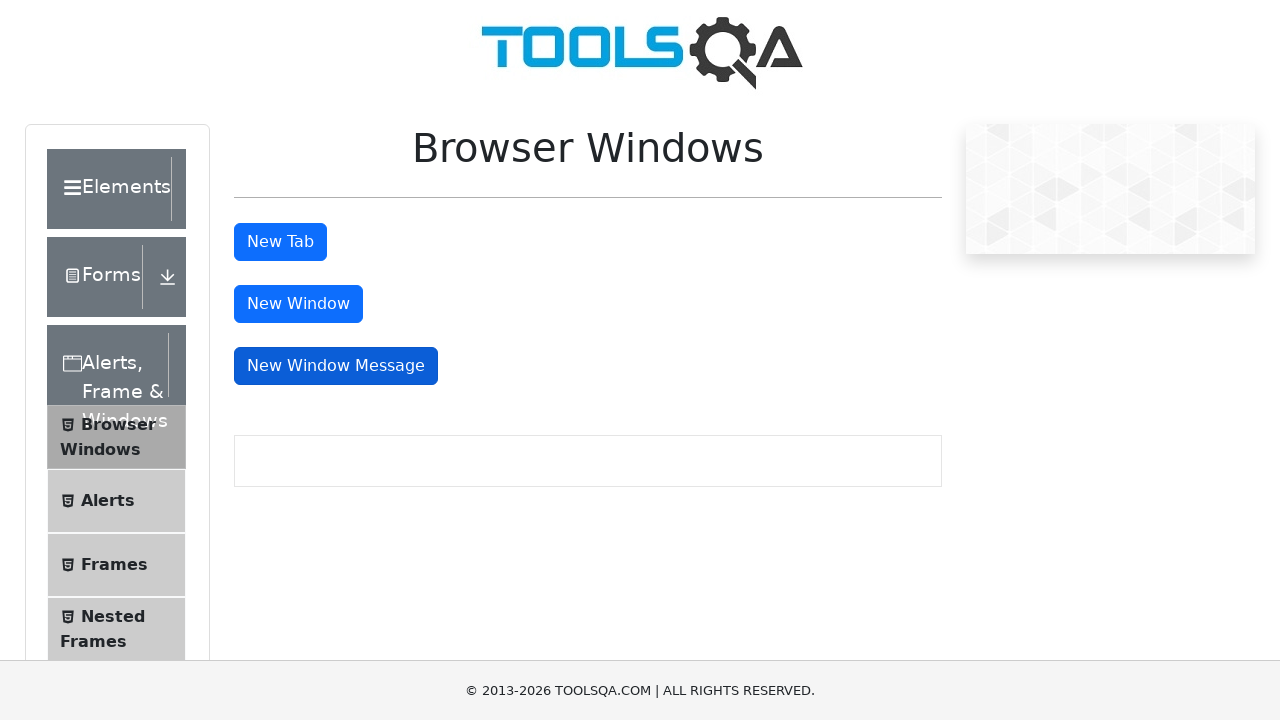

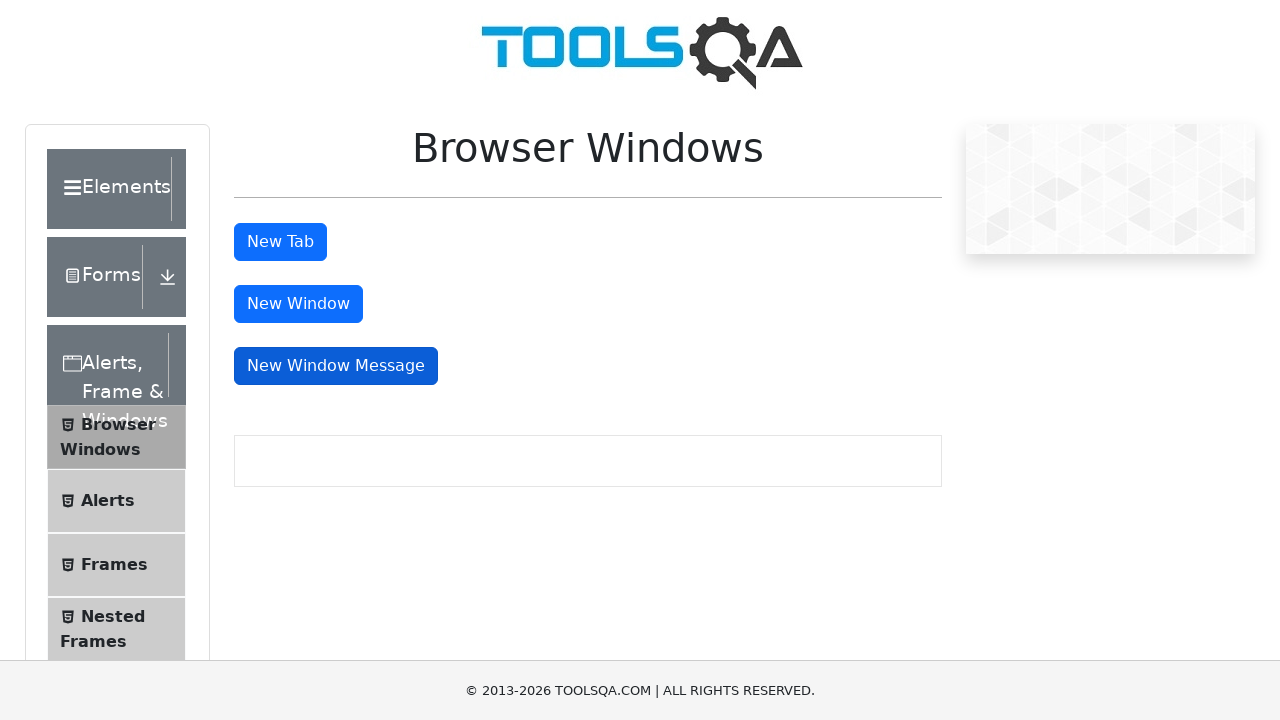